Navigates to Sony UK website and clears cookies

Starting URL: http://www.sony.co.uk

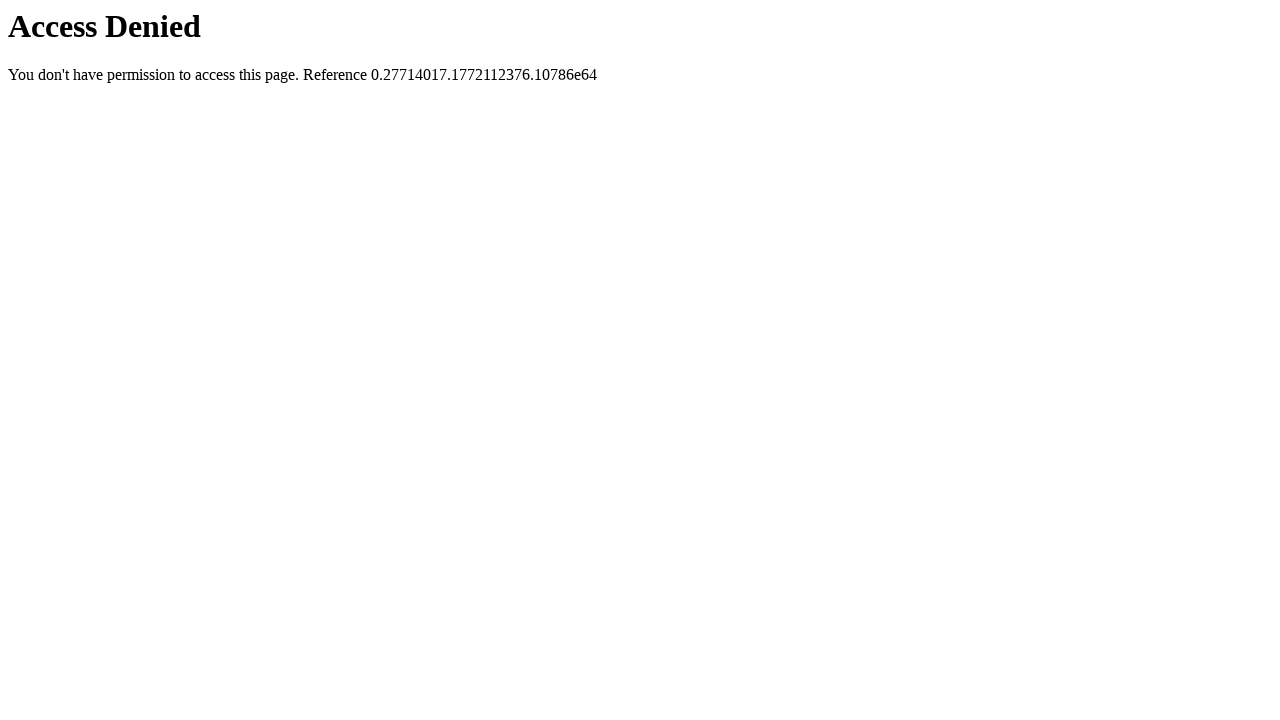

Cleared all cookies from context
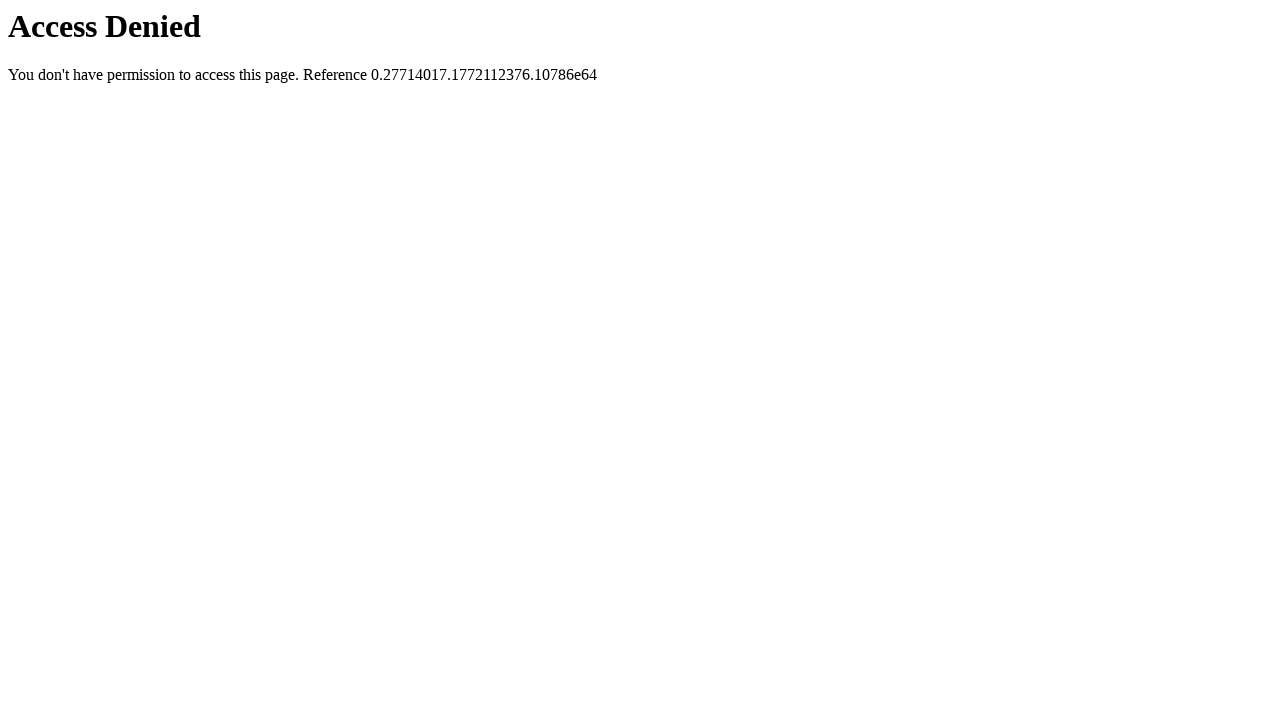

Navigated to Sony UK website (http://www.sony.co.uk)
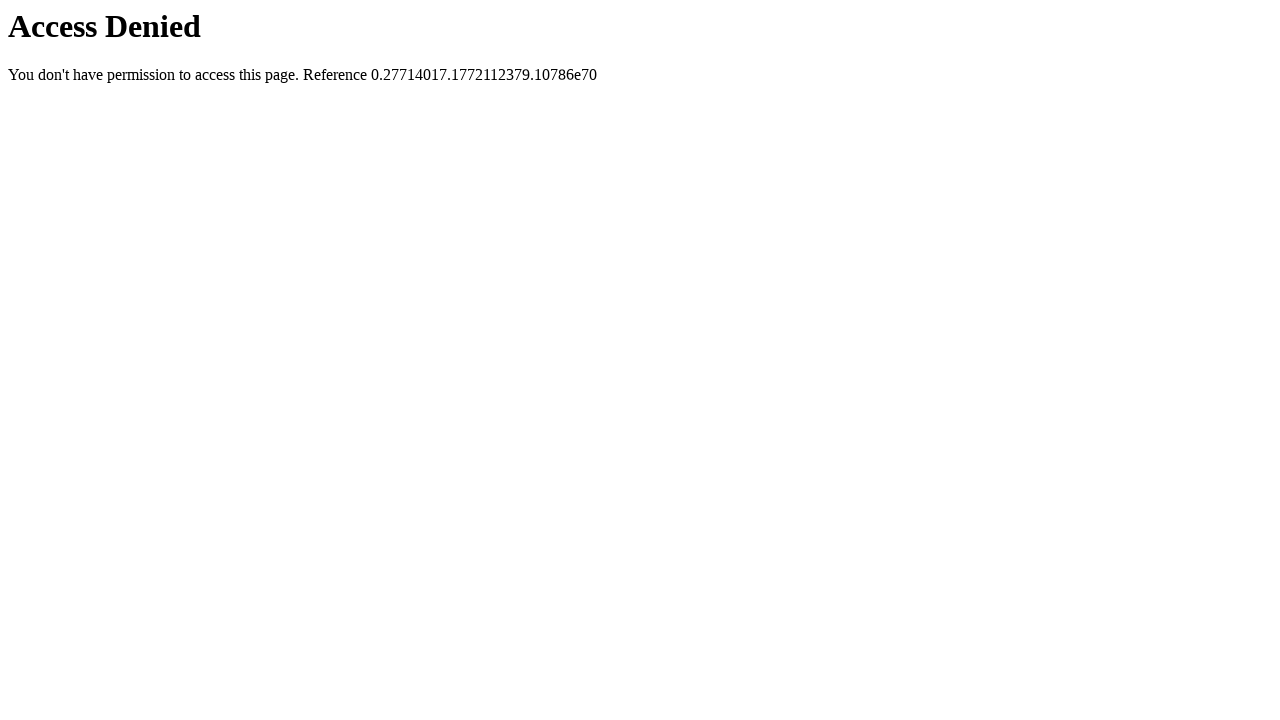

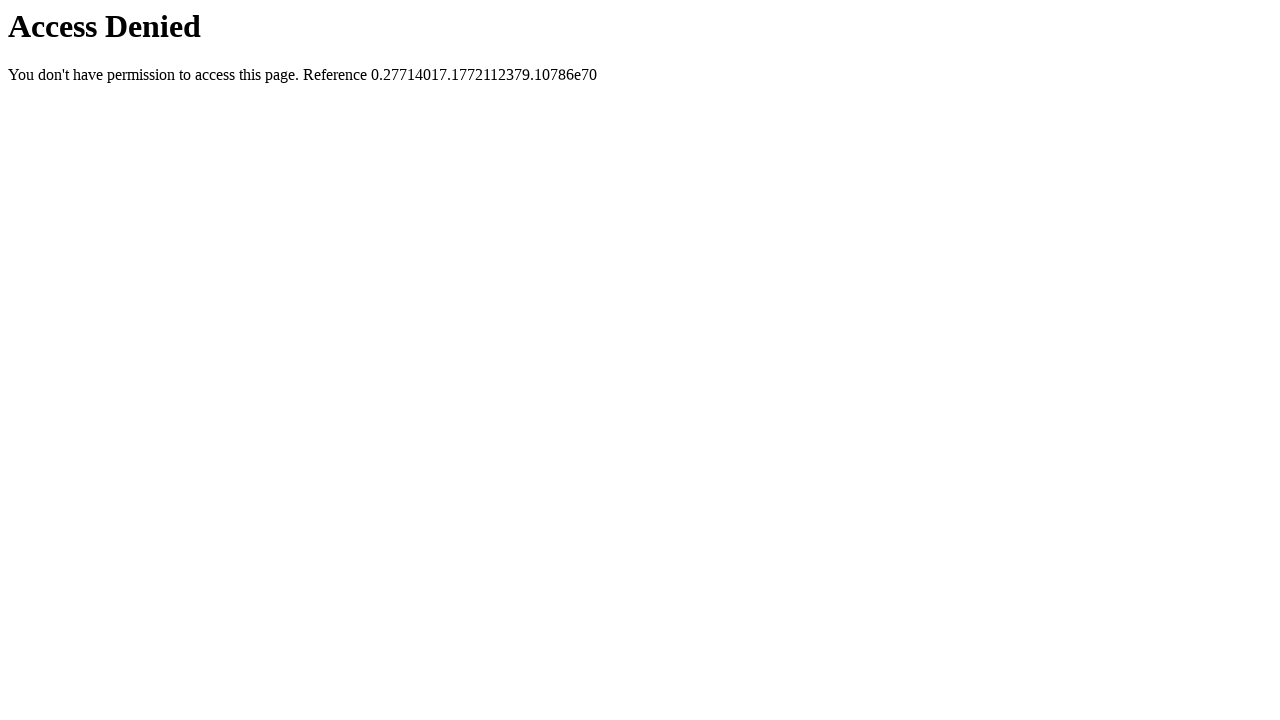